Tests that after clicking adder button and waiting, a red box element appears with the correct class

Starting URL: https://www.selenium.dev/selenium/web/dynamic.html

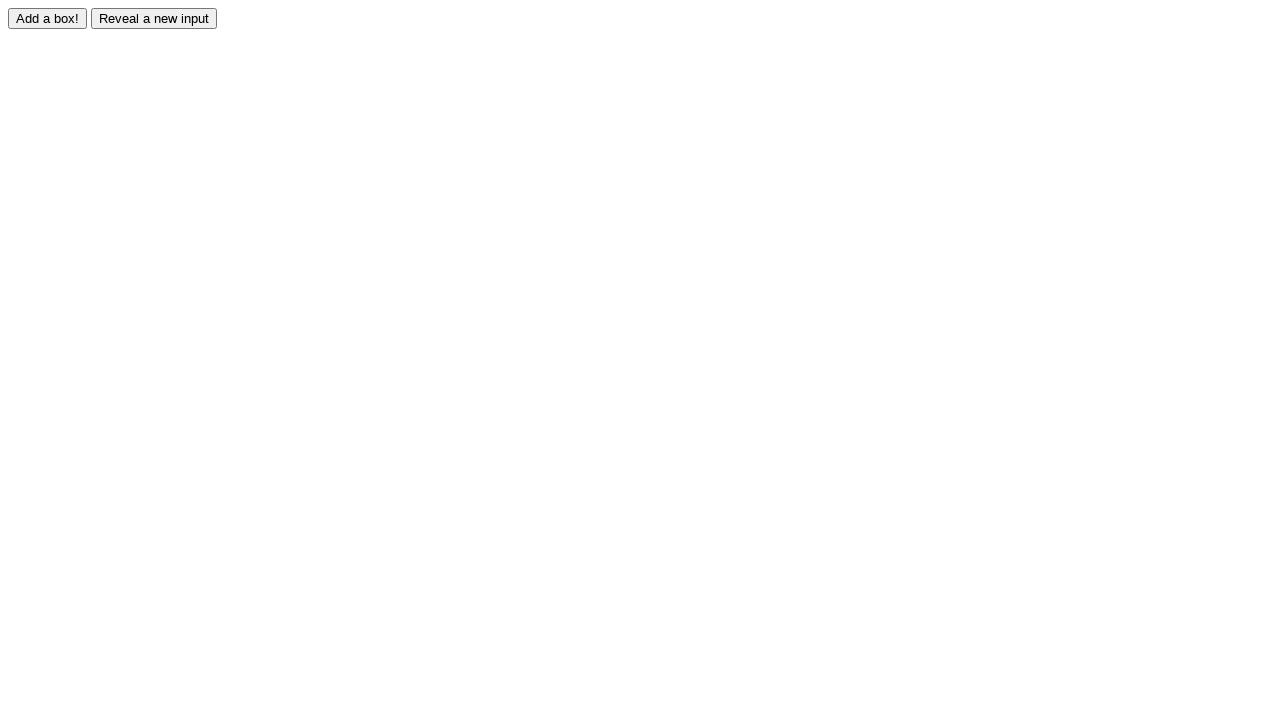

Clicked adder button at (48, 18) on #adder
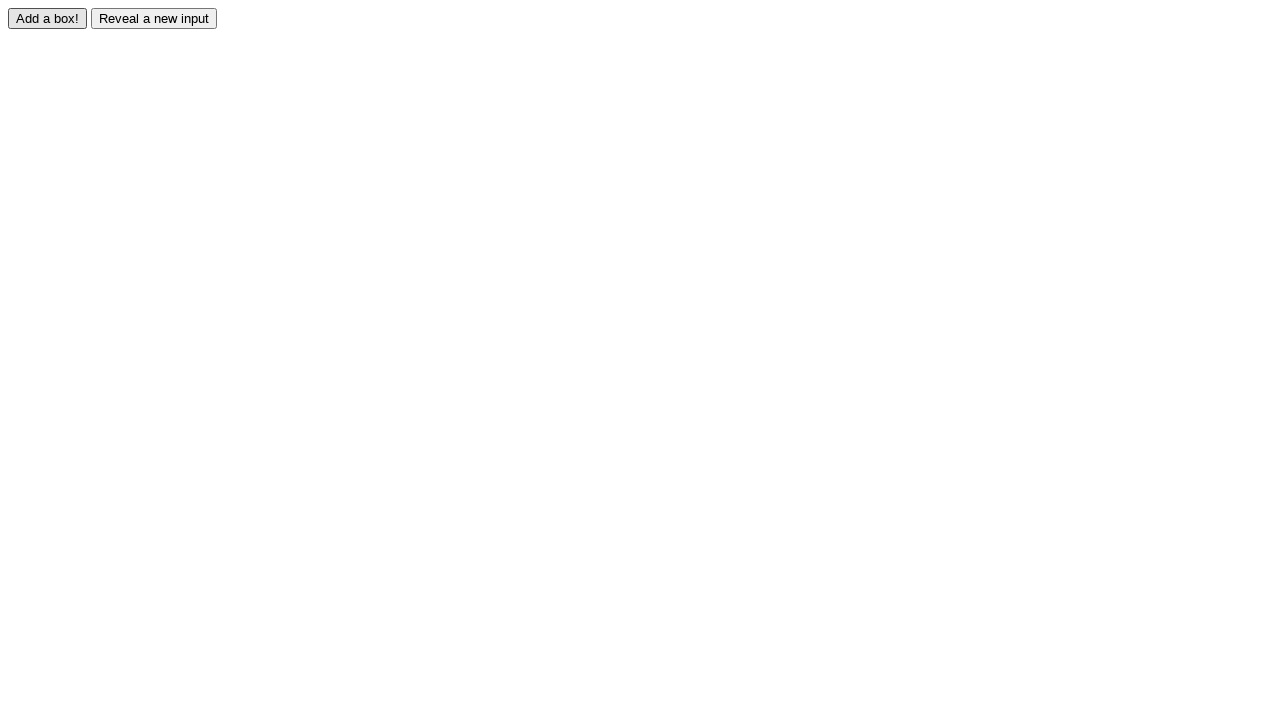

Red box element appeared with id 'box0'
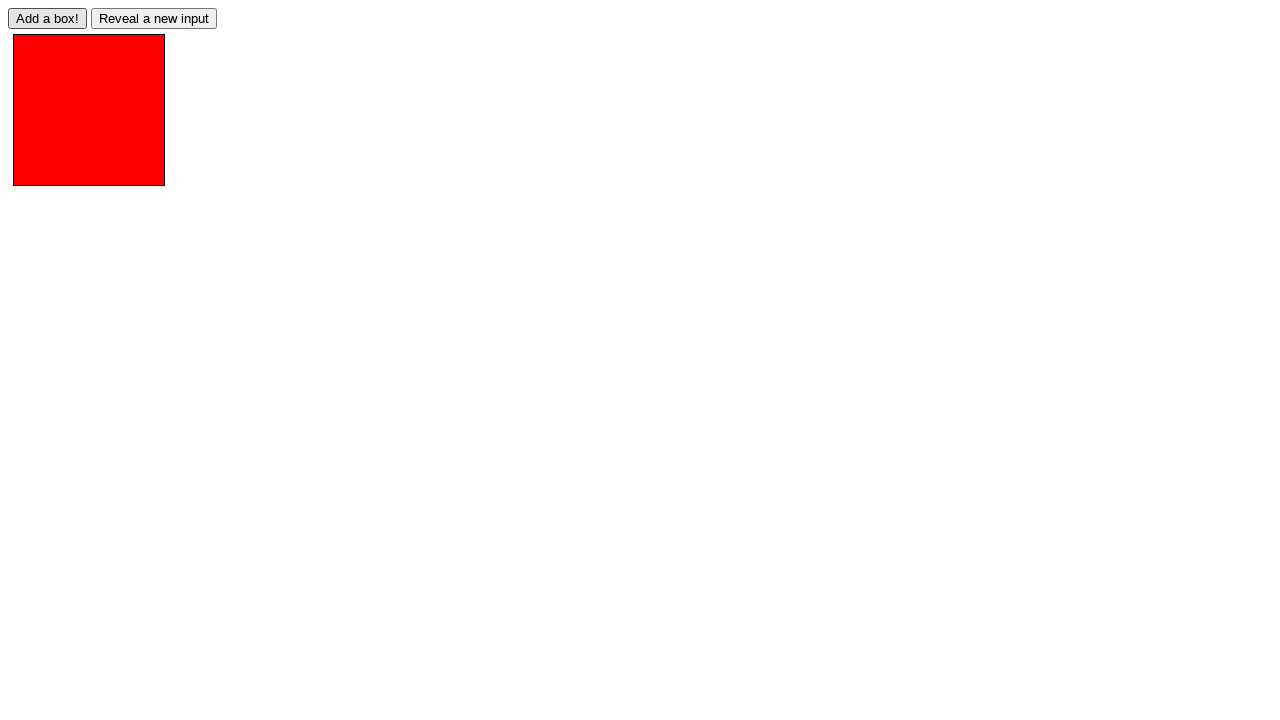

Located the red box element
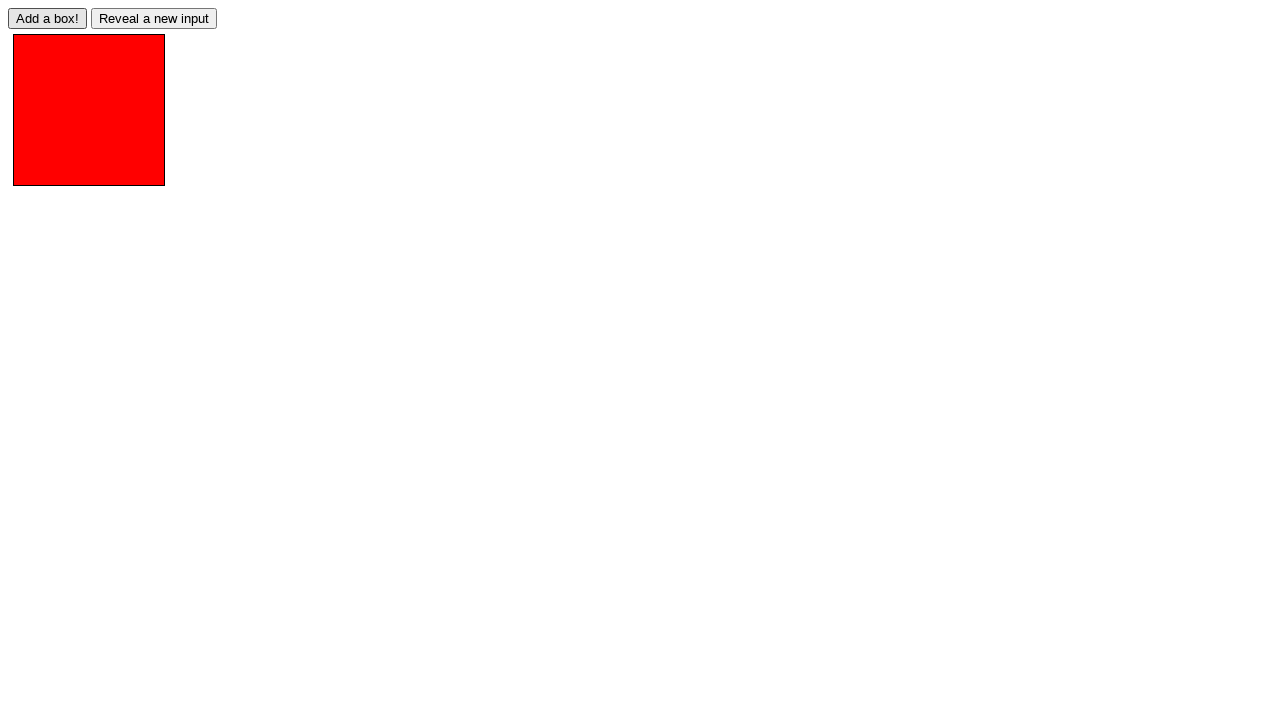

Verified red box element has correct 'redbox' class
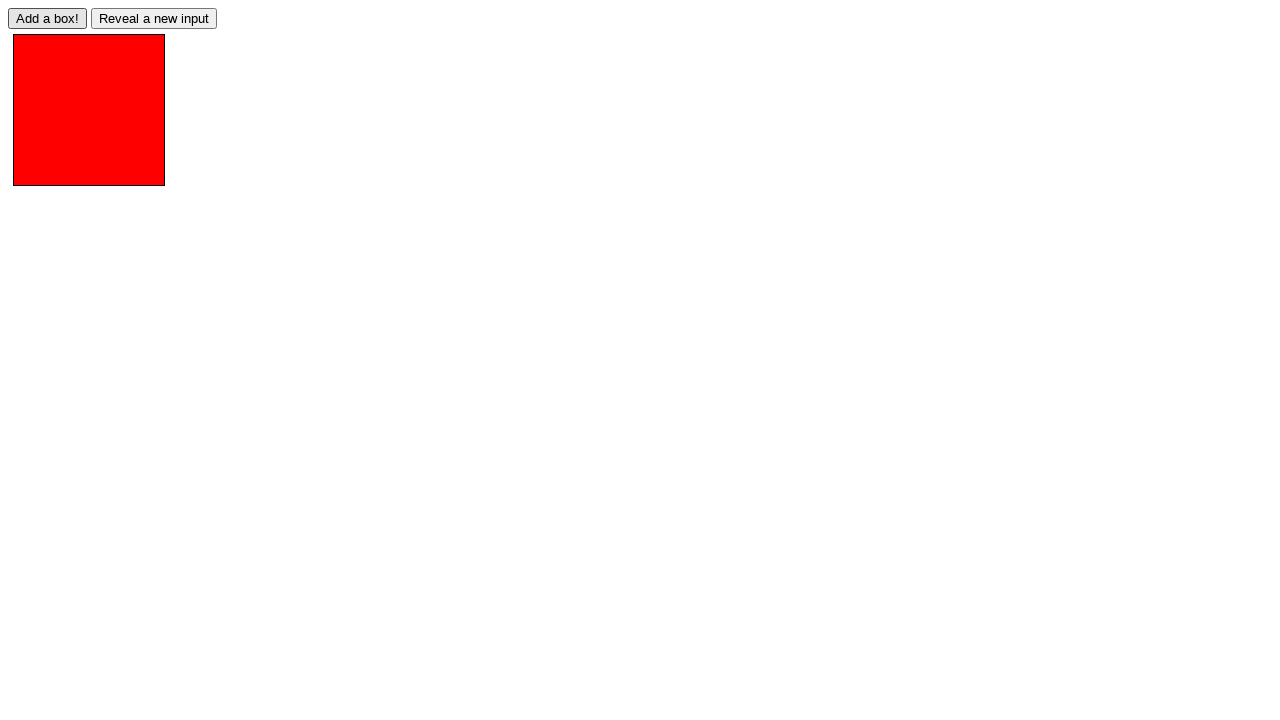

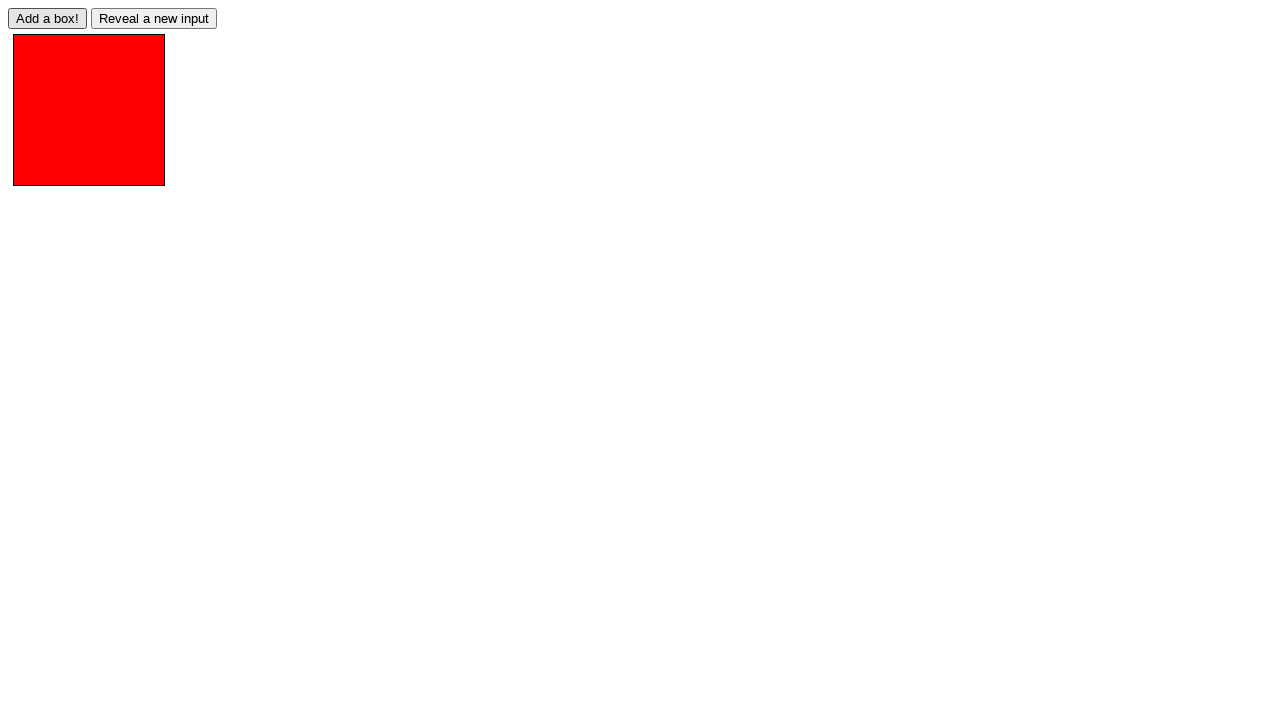